Tests adding specific grocery items (Cucumber, Brocolli, Beetroot) to a shopping cart by finding matching products and clicking their "Add to cart" buttons.

Starting URL: https://rahulshettyacademy.com/seleniumPractise/

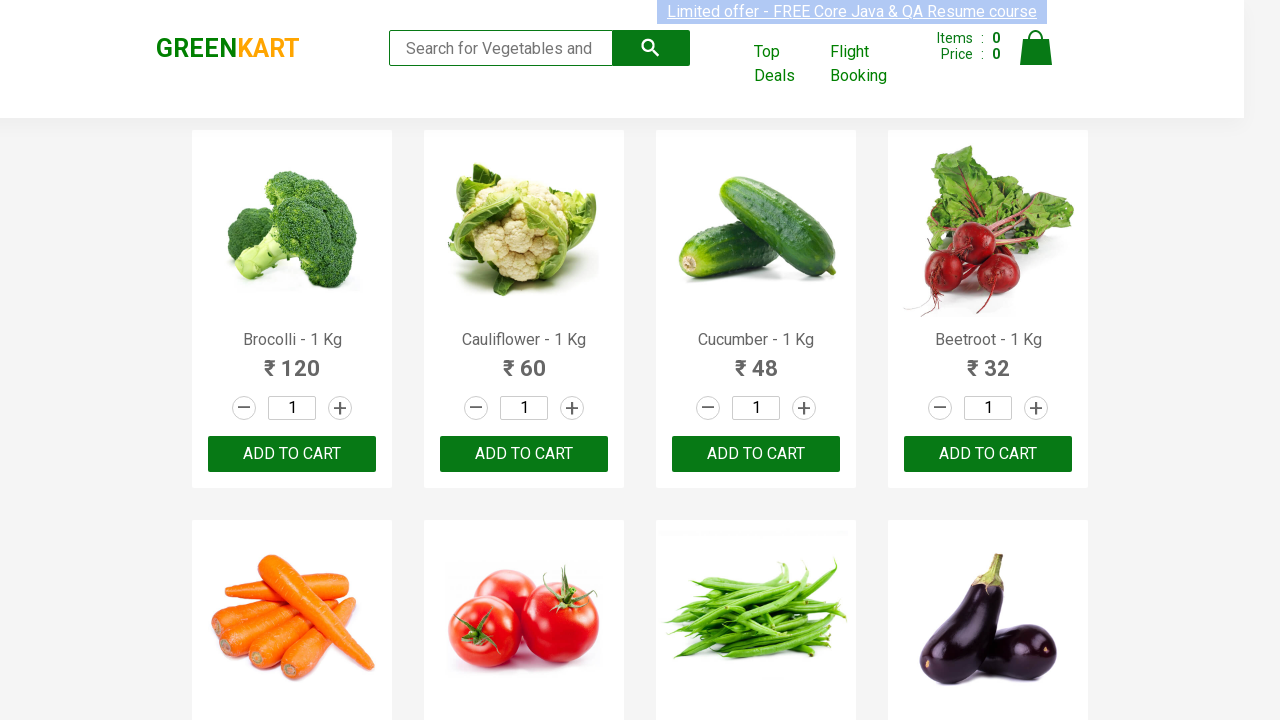

Waited for product names to load on the page
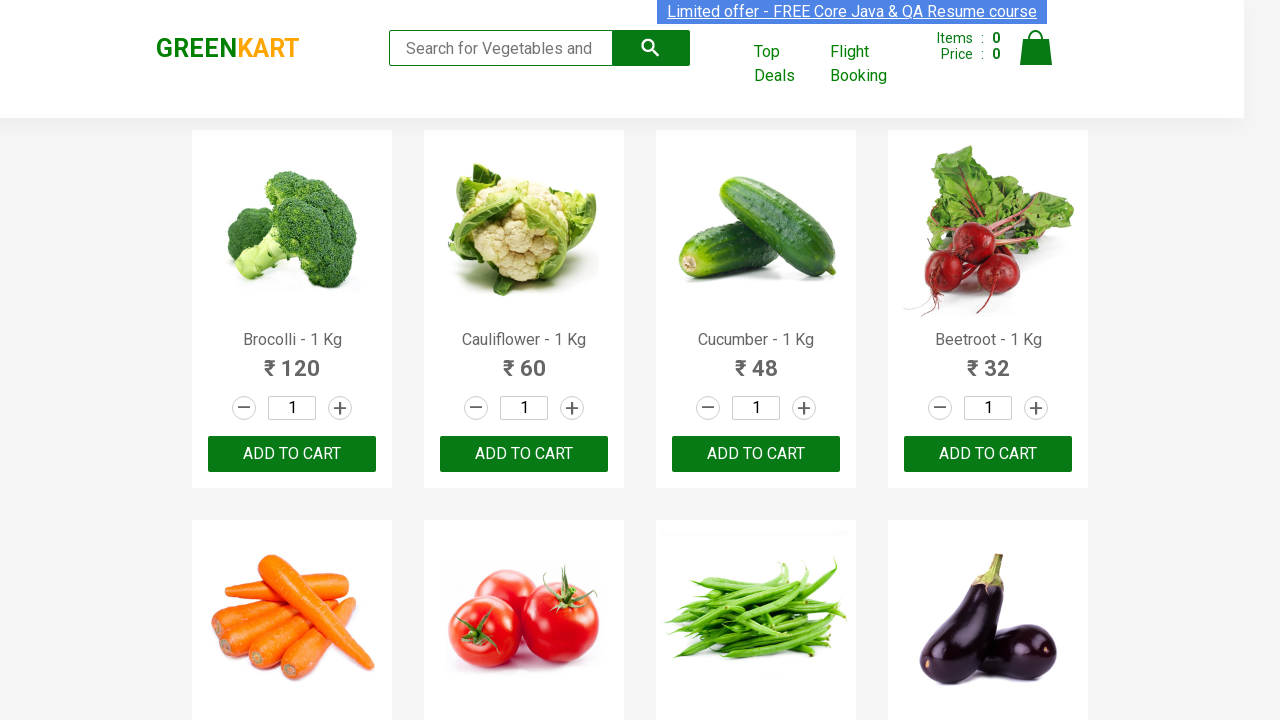

Retrieved all product elements from the page
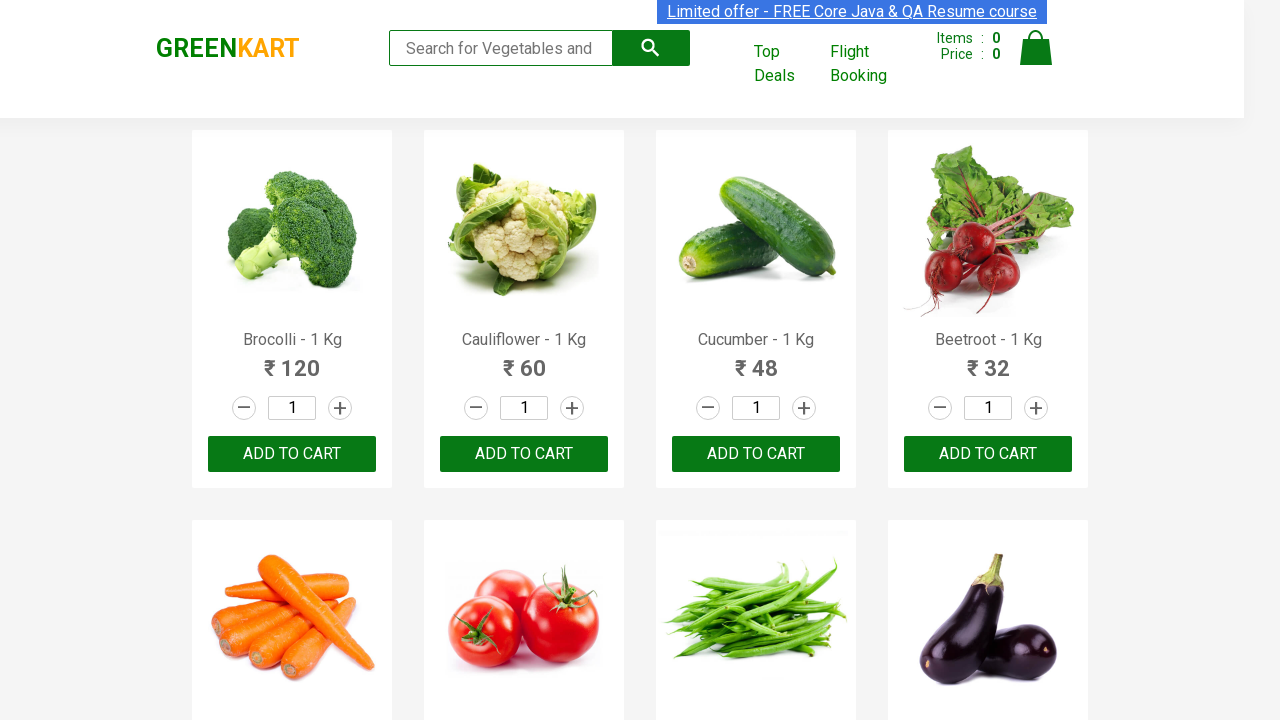

Clicked 'Add to cart' button for Brocolli at (292, 454) on xpath=//div[@class='product-action']/button >> nth=0
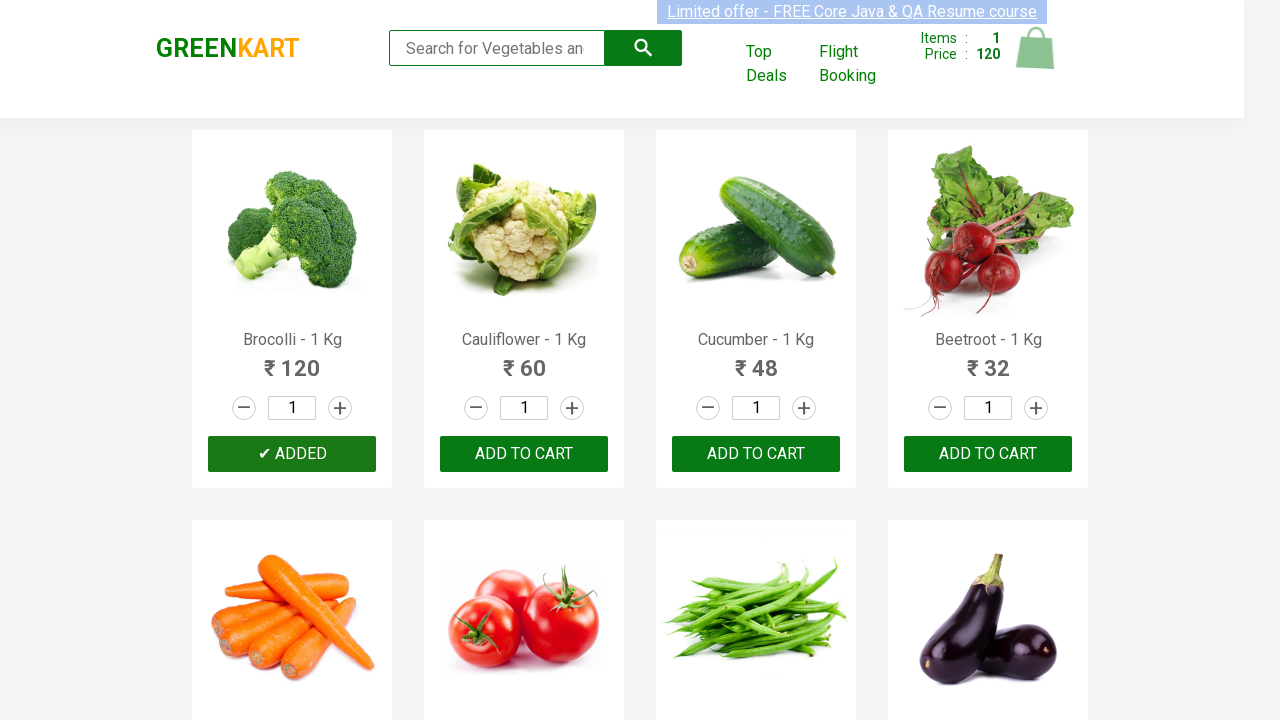

Clicked 'Add to cart' button for Cucumber at (756, 454) on xpath=//div[@class='product-action']/button >> nth=2
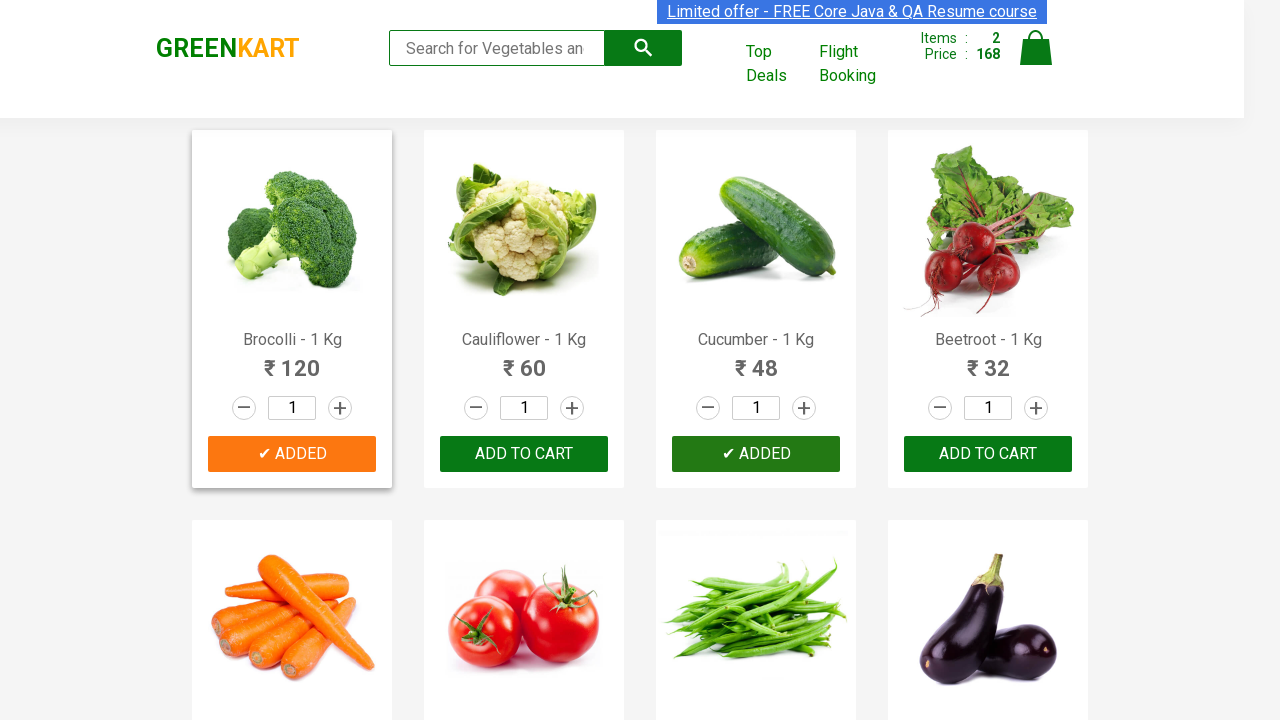

Clicked 'Add to cart' button for Beetroot at (988, 454) on xpath=//div[@class='product-action']/button >> nth=3
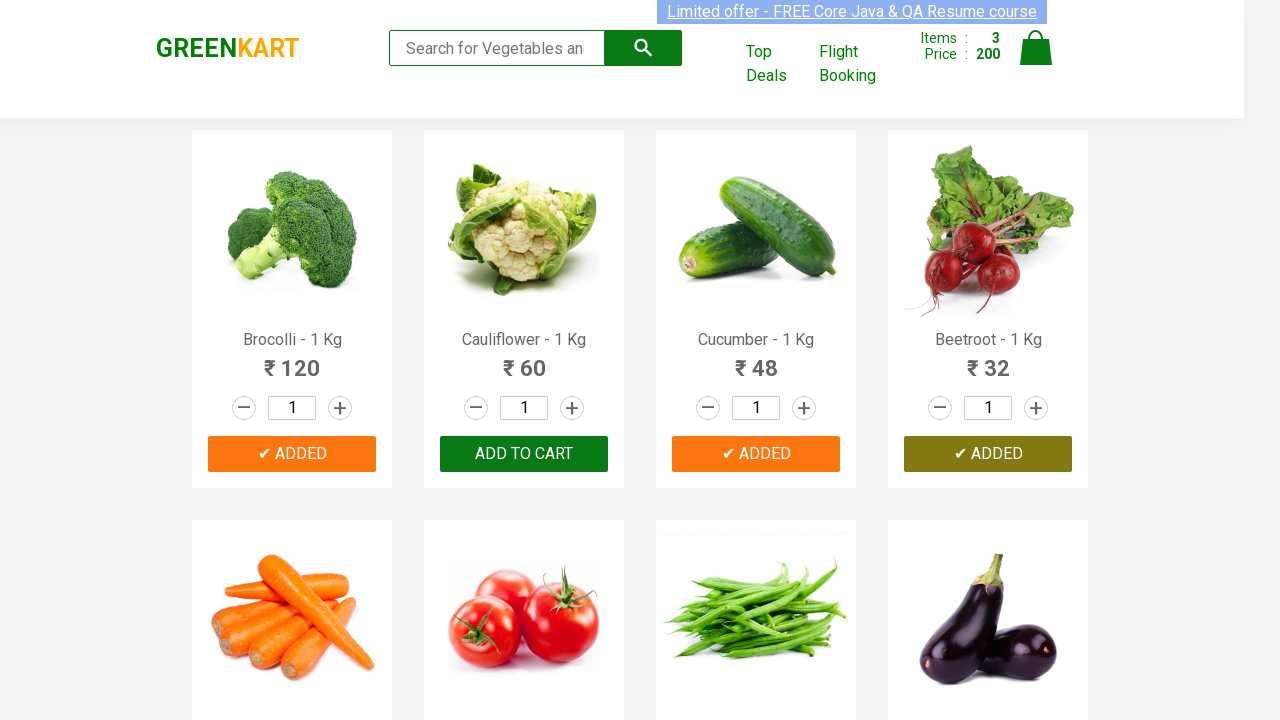

All three grocery items (Cucumber, Brocolli, Beetroot) successfully added to cart
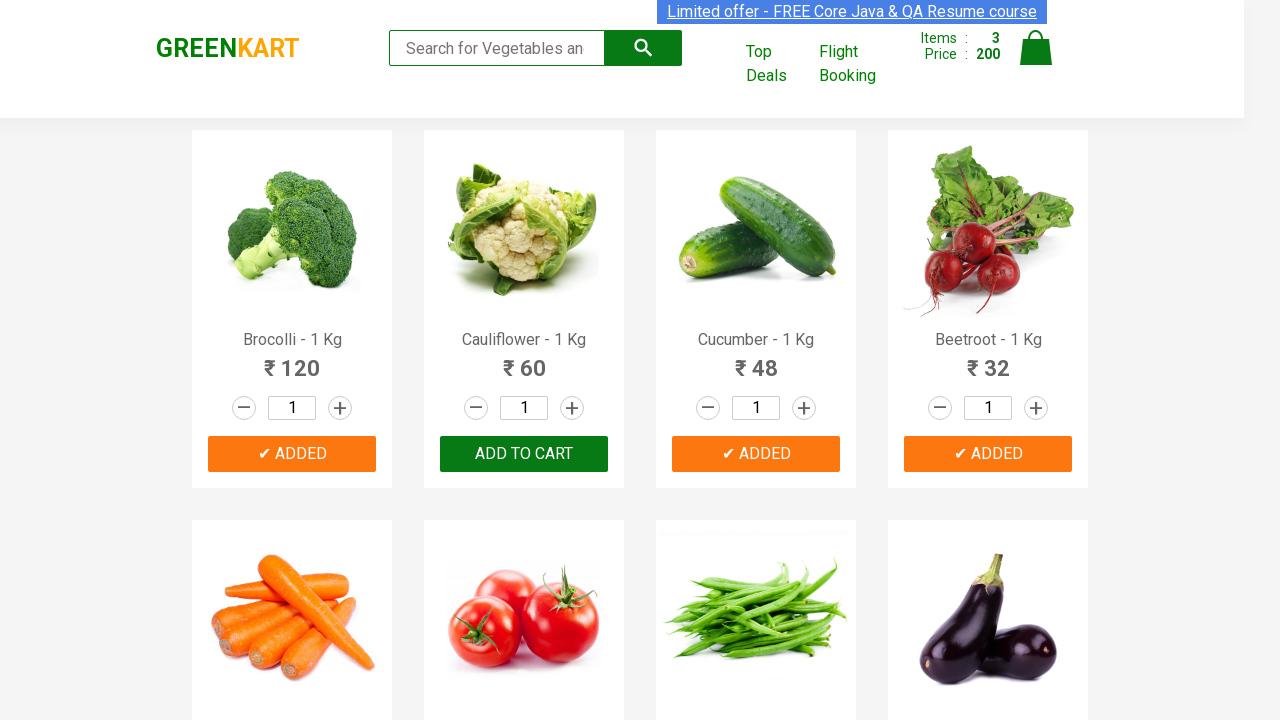

Waited 1 second for cart to update
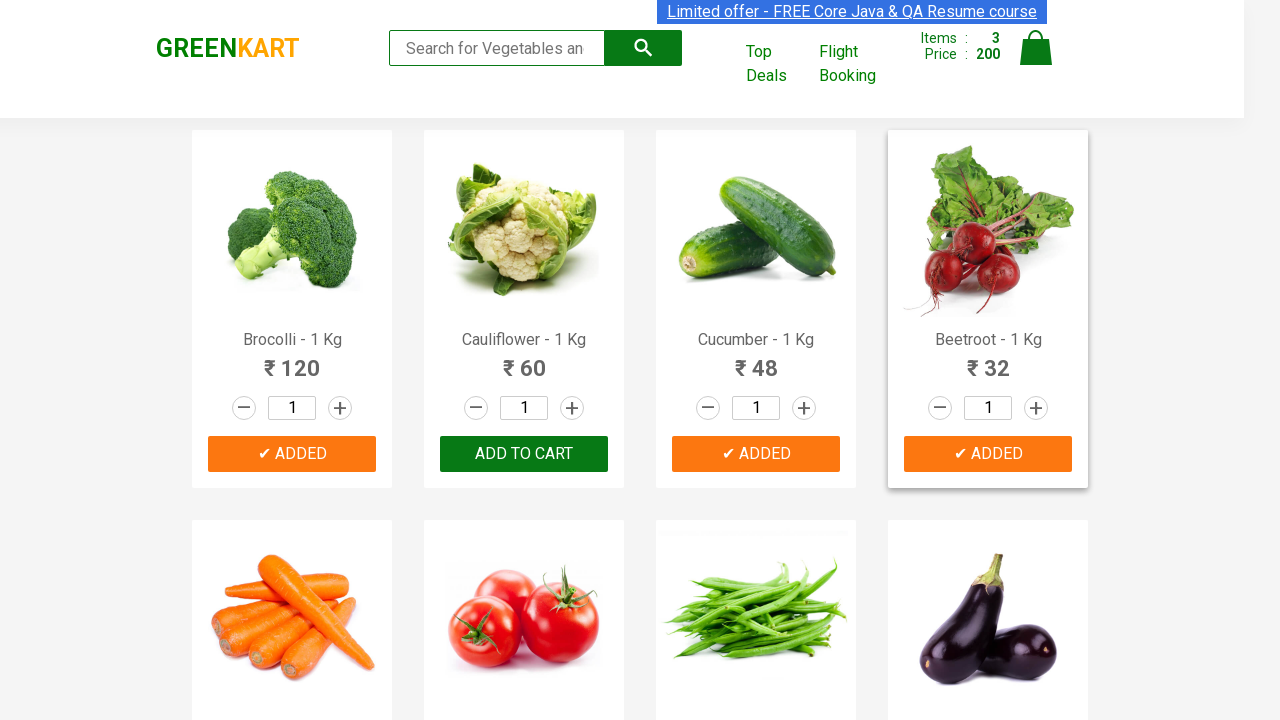

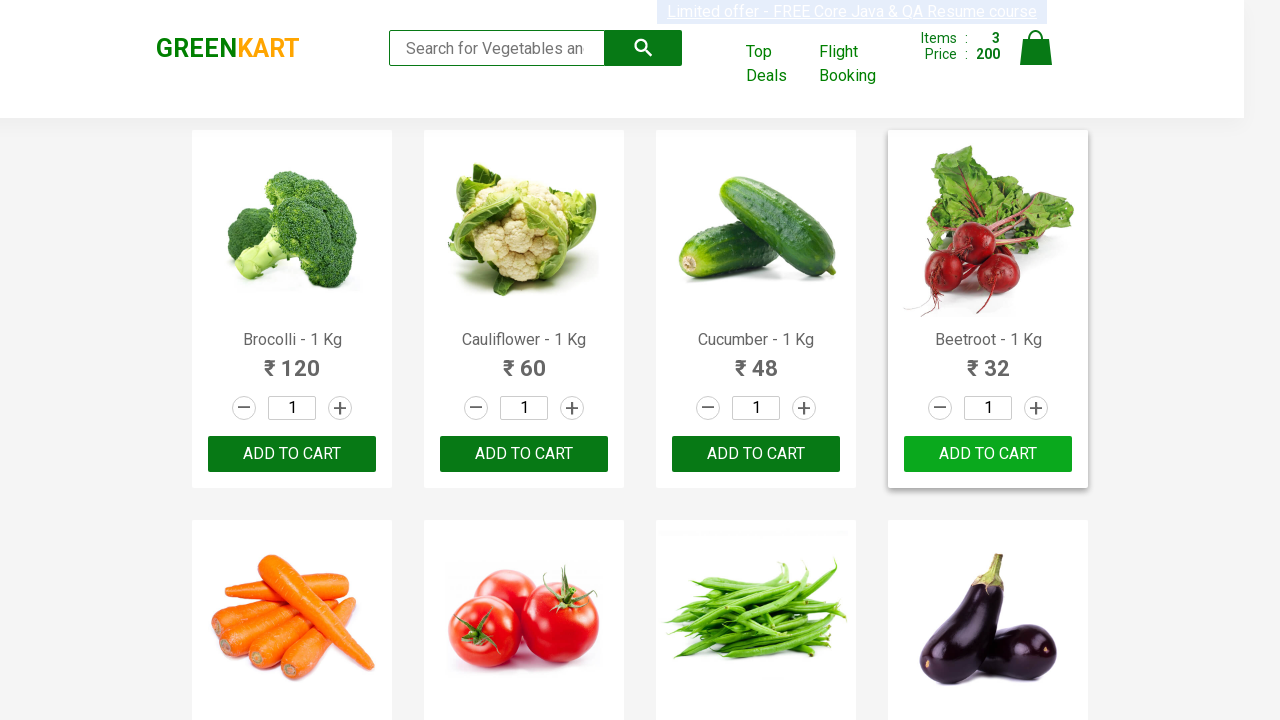